Tests element properties by clicking on the web form link and verifying element states like displayed and enabled

Starting URL: https://bonigarcia.dev/selenium-webdriver-java/

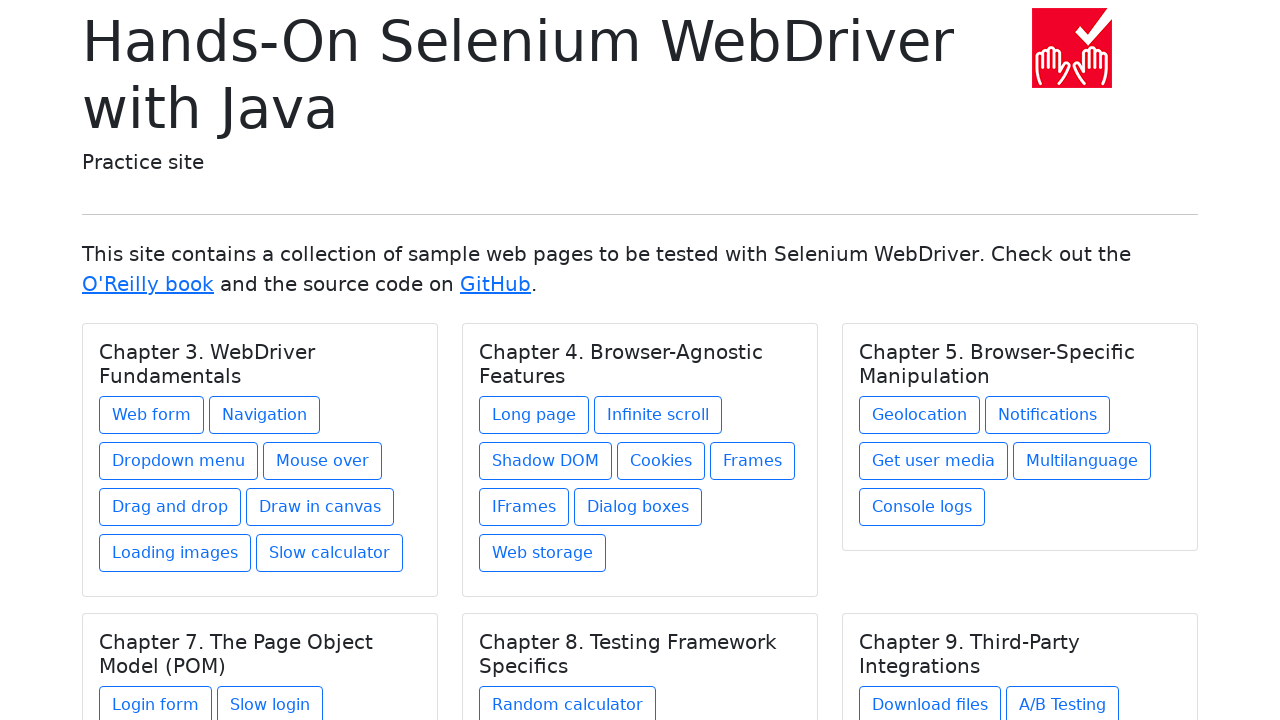

Clicked on the Web Form link at (152, 415) on xpath=//a[@href = 'web-form.html']
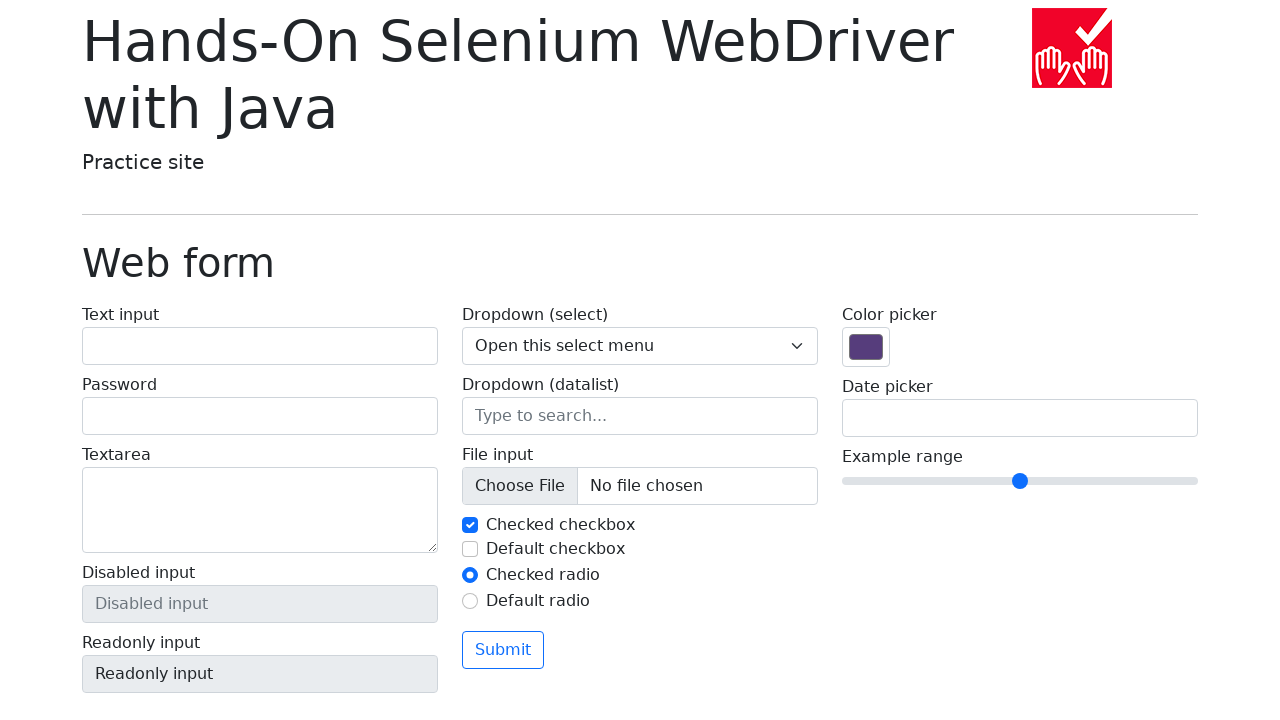

Web form page loaded with disabled input element
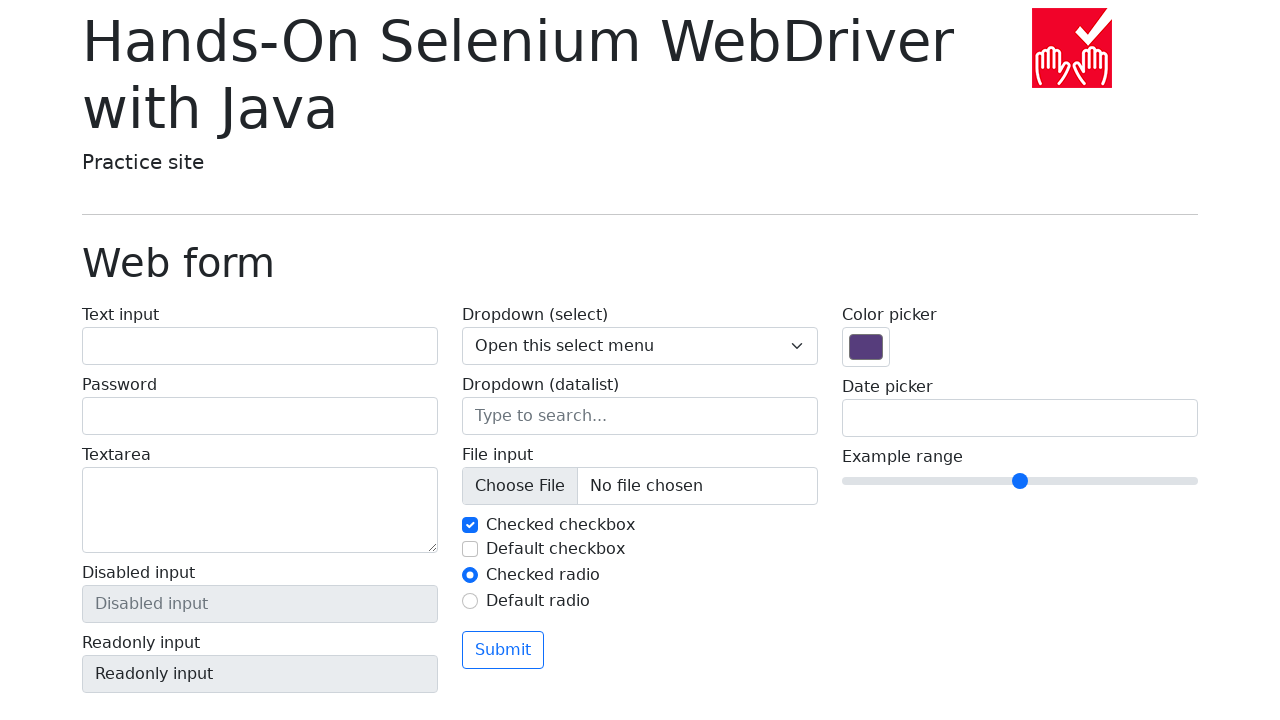

Verified disabled input element is visible
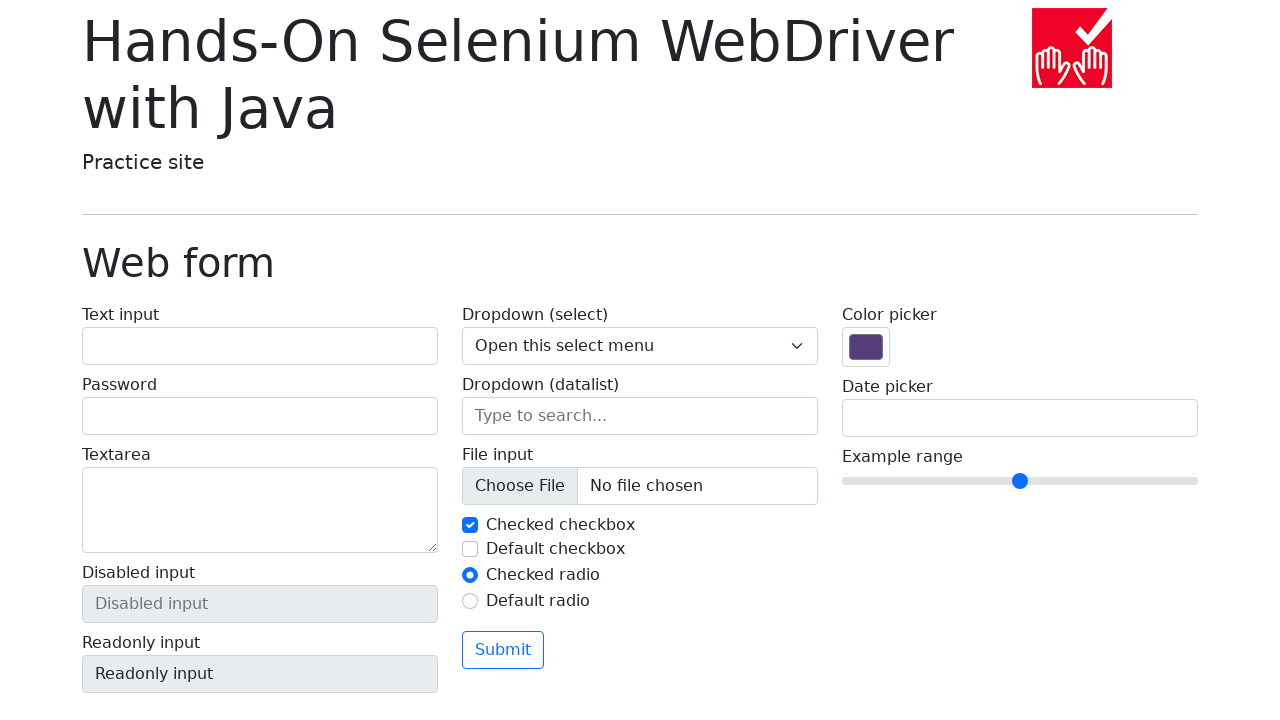

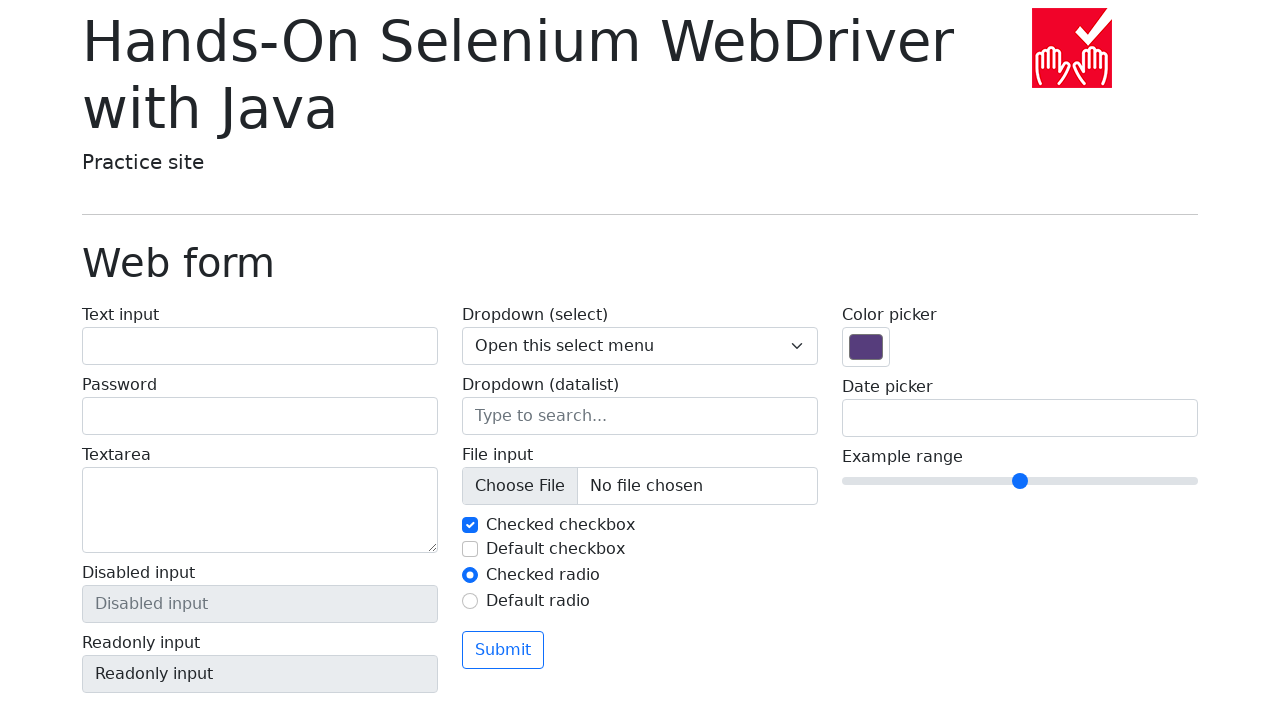